Tests keyboard key press functionality by sending space and tab keys to elements and verifying the displayed result text

Starting URL: http://the-internet.herokuapp.com/key_presses

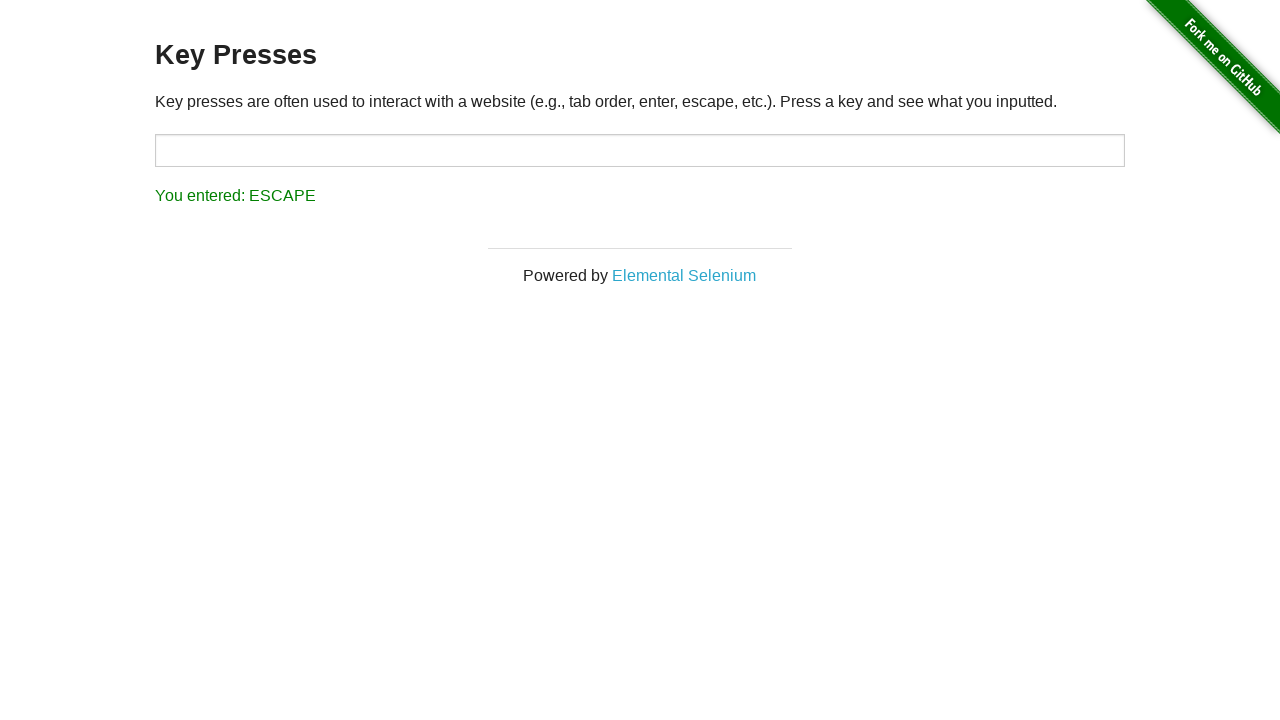

Clicked target element to focus it at (640, 150) on #target
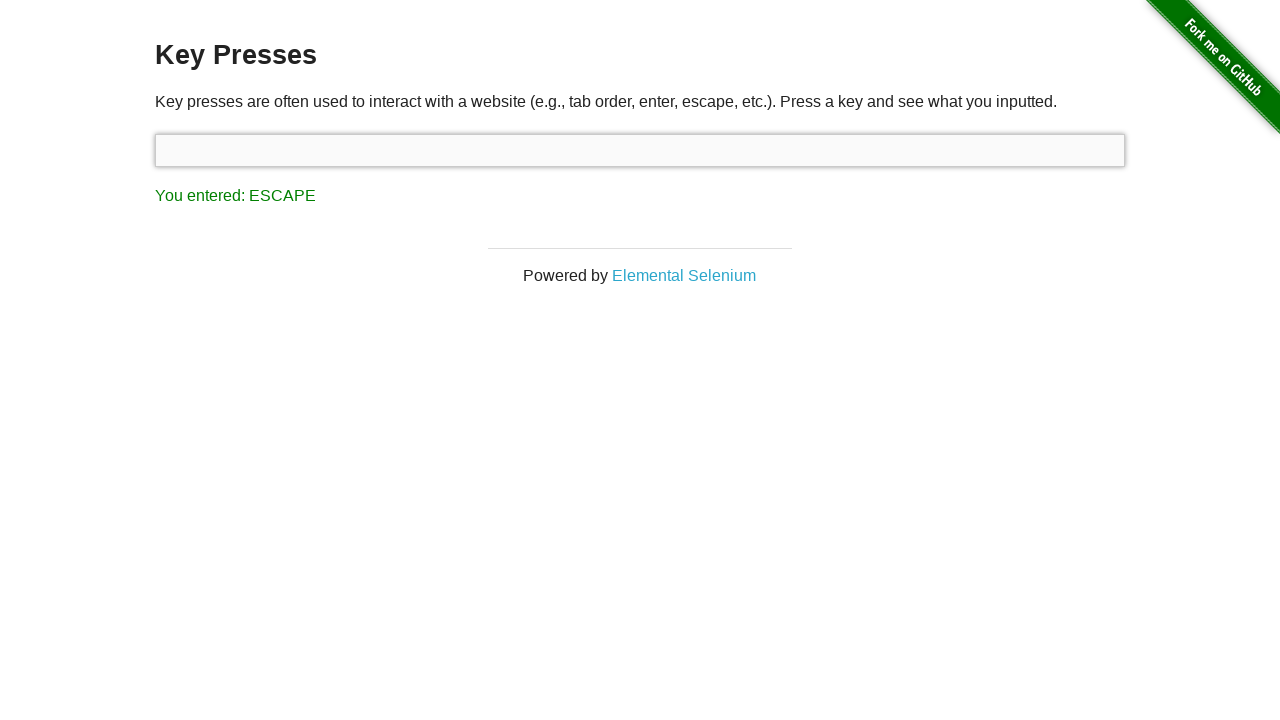

Pressed Space key
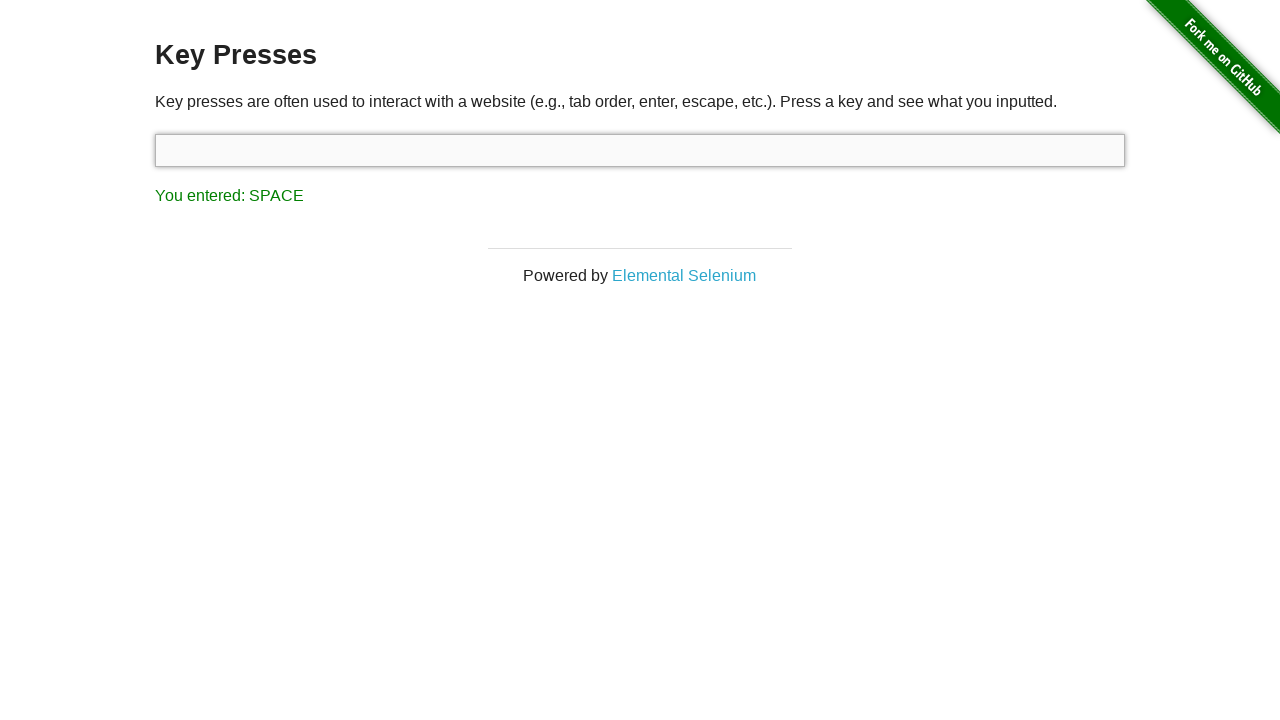

Result element loaded after Space key press
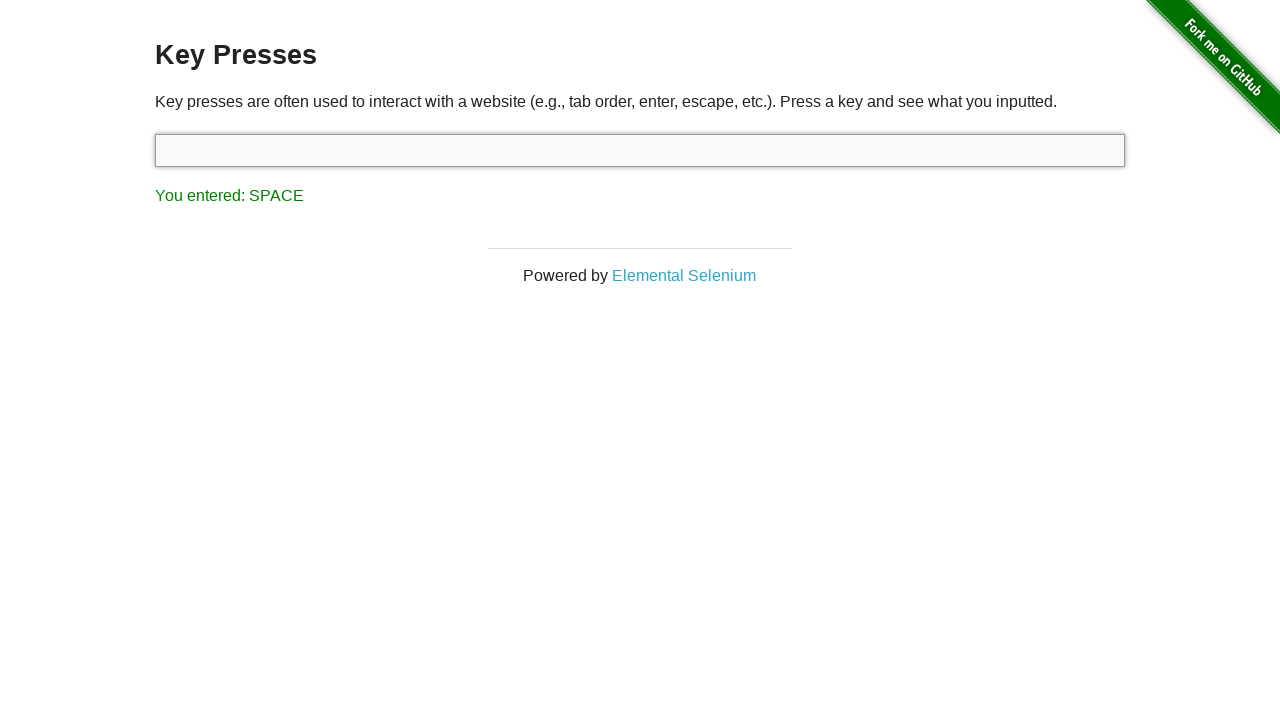

Retrieved result text content
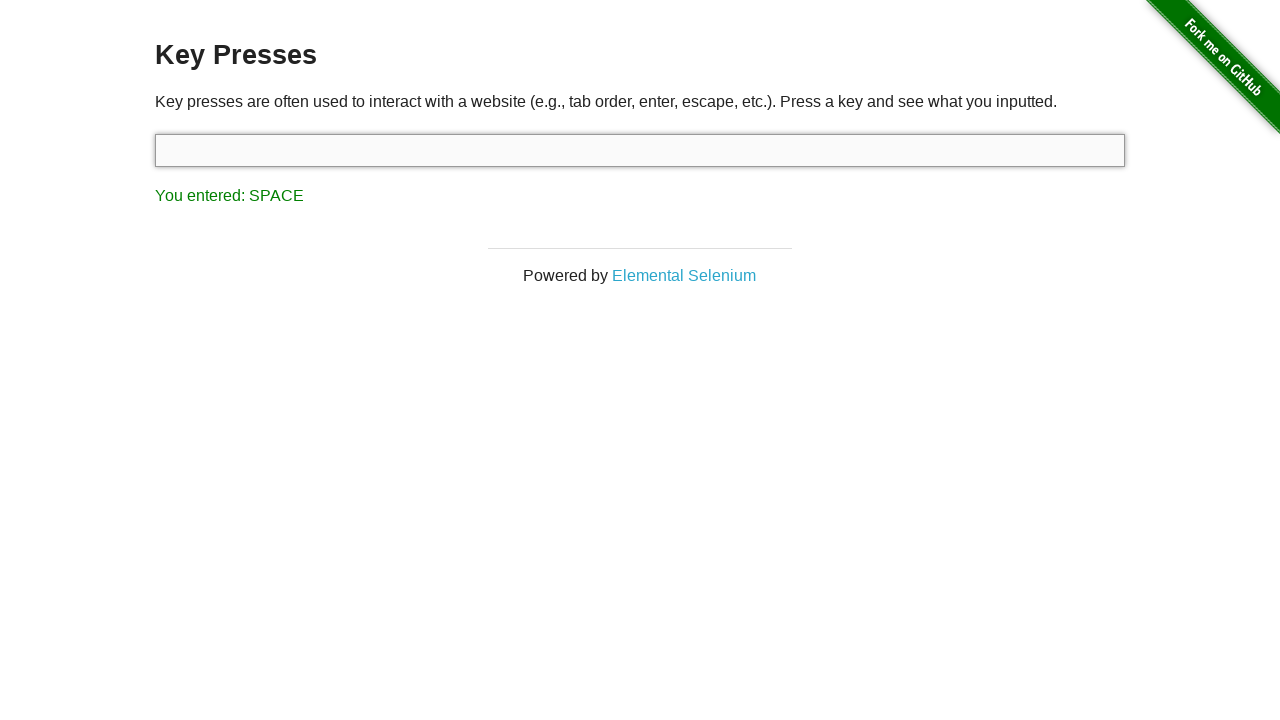

Verified Space key was correctly registered in result
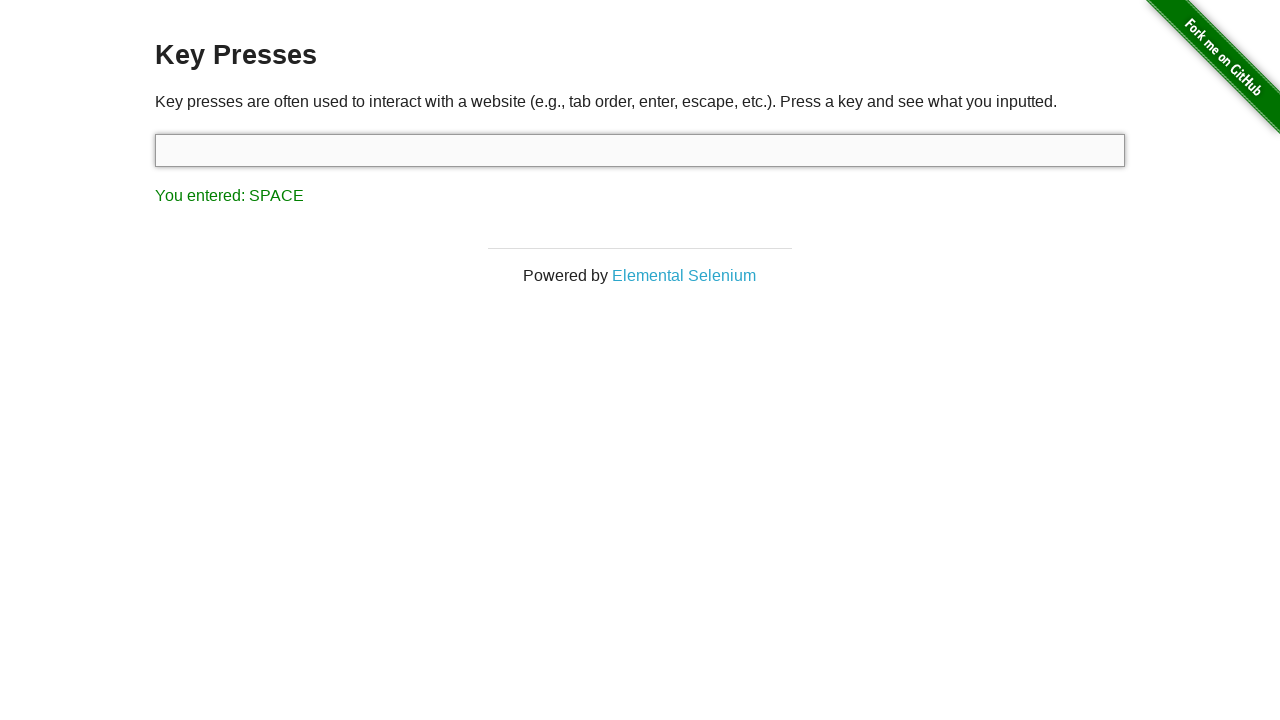

Pressed Tab key
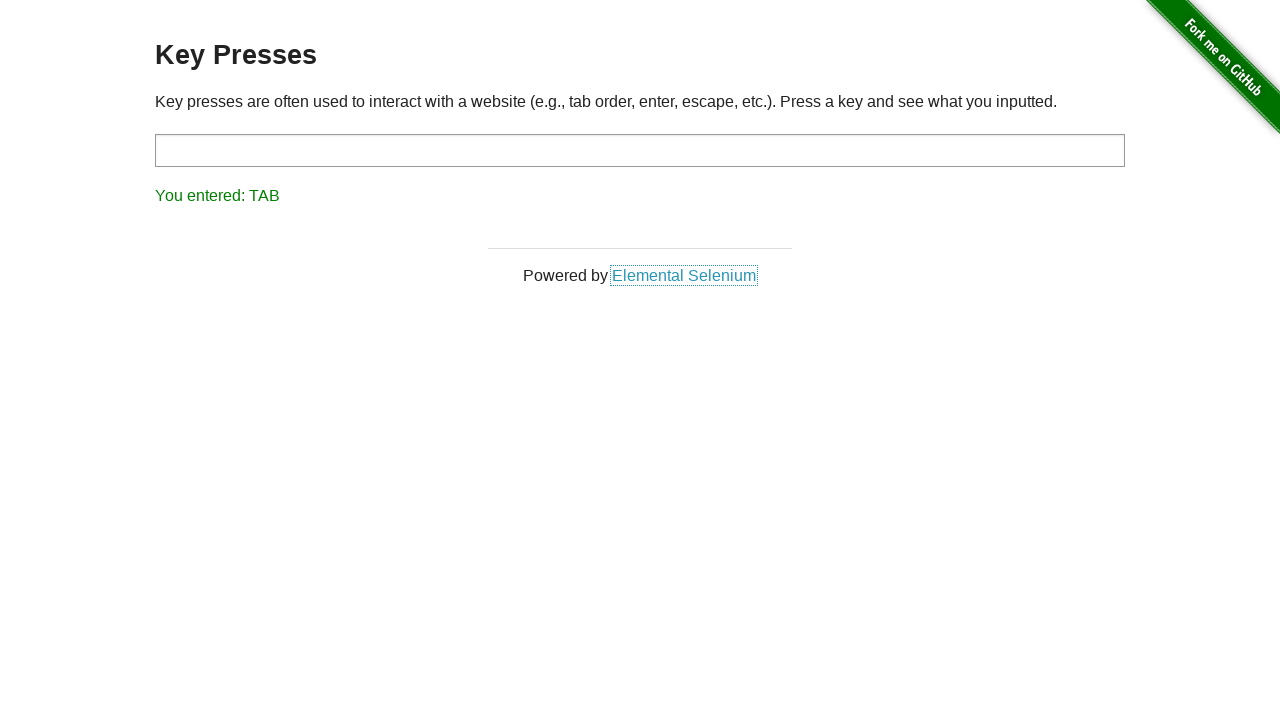

Retrieved updated result text content
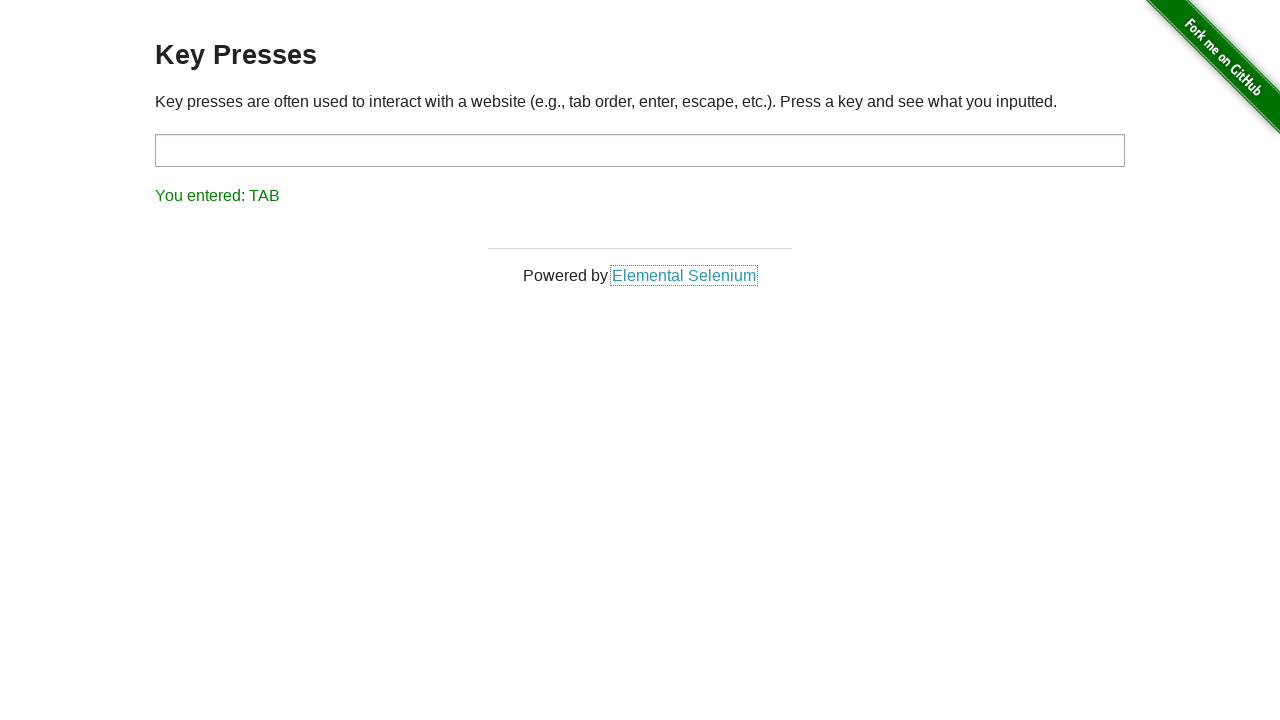

Verified Tab key was correctly registered in result
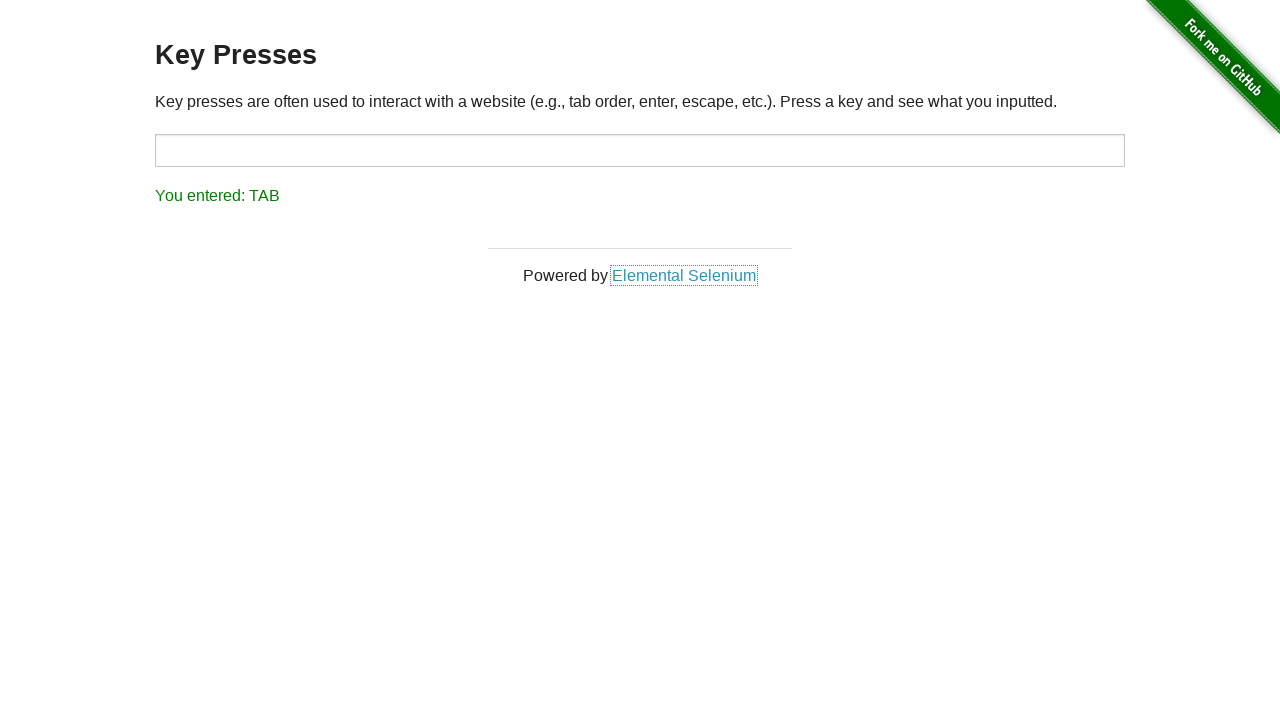

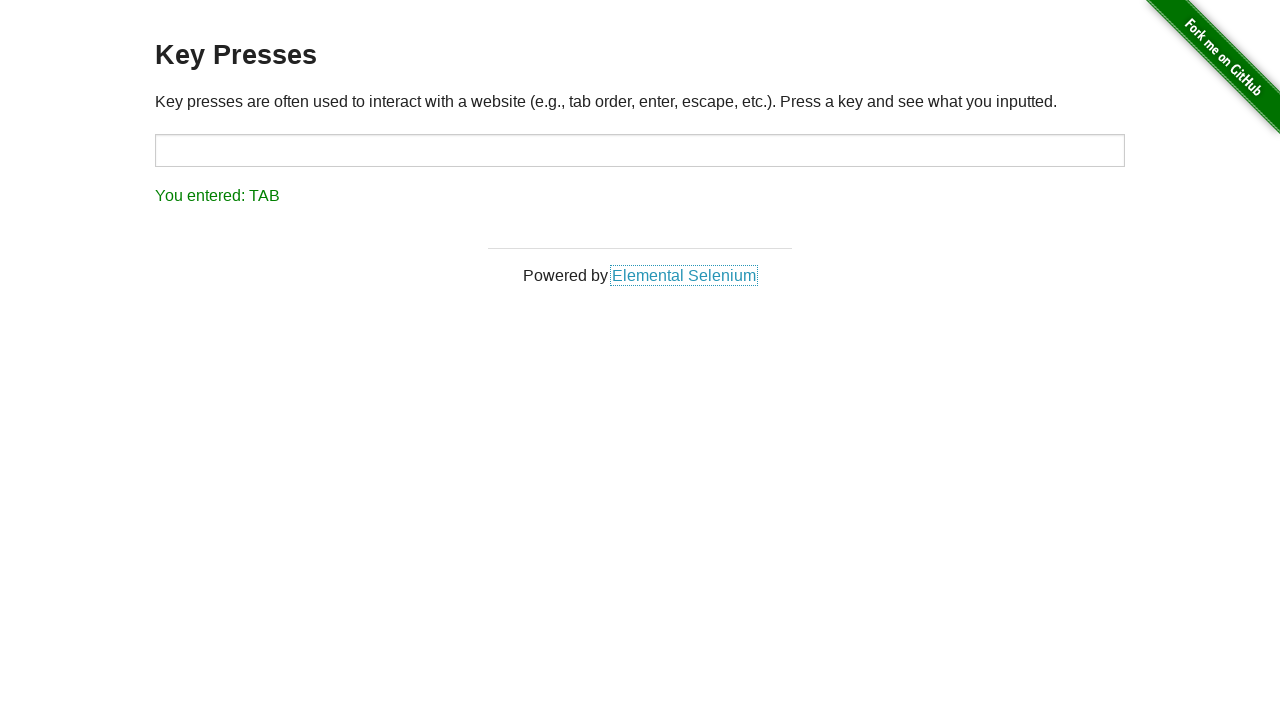